Tests finding elements by ID on a hotel booking page, locating the hotel location input field and search button

Starting URL: https://hotel-testlab.coderslab.pl/en/

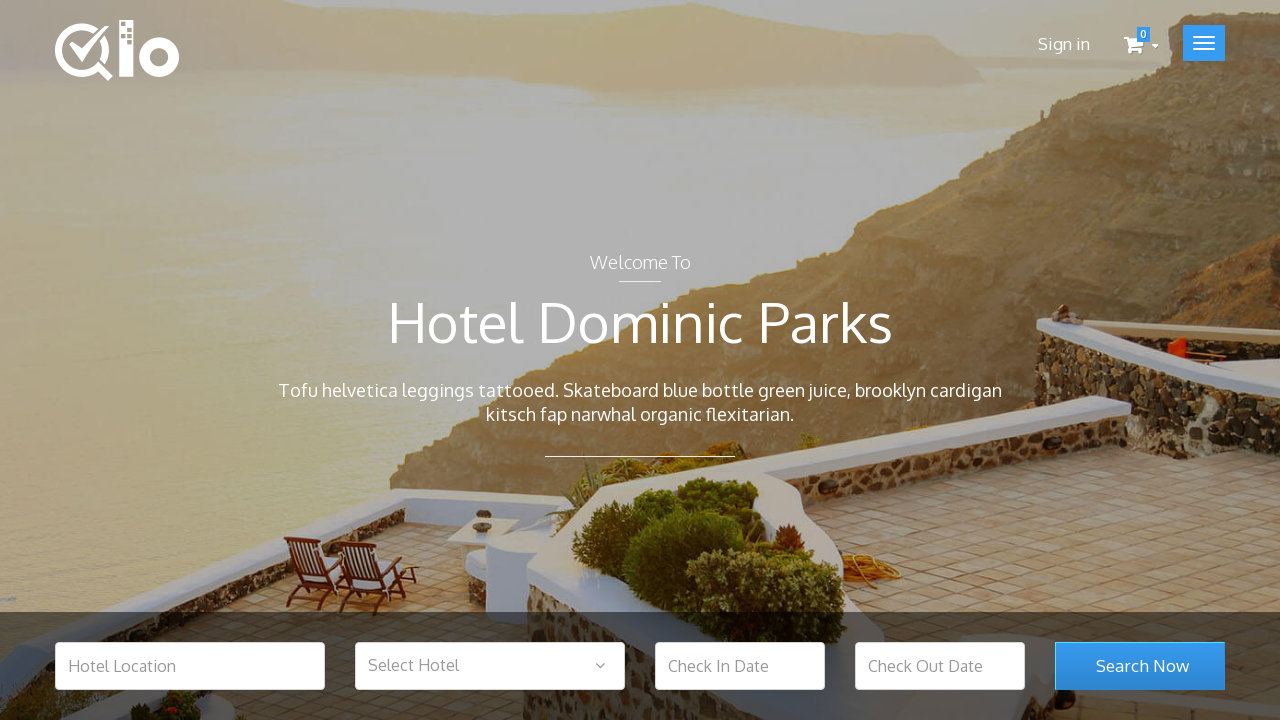

Navigated to hotel booking page
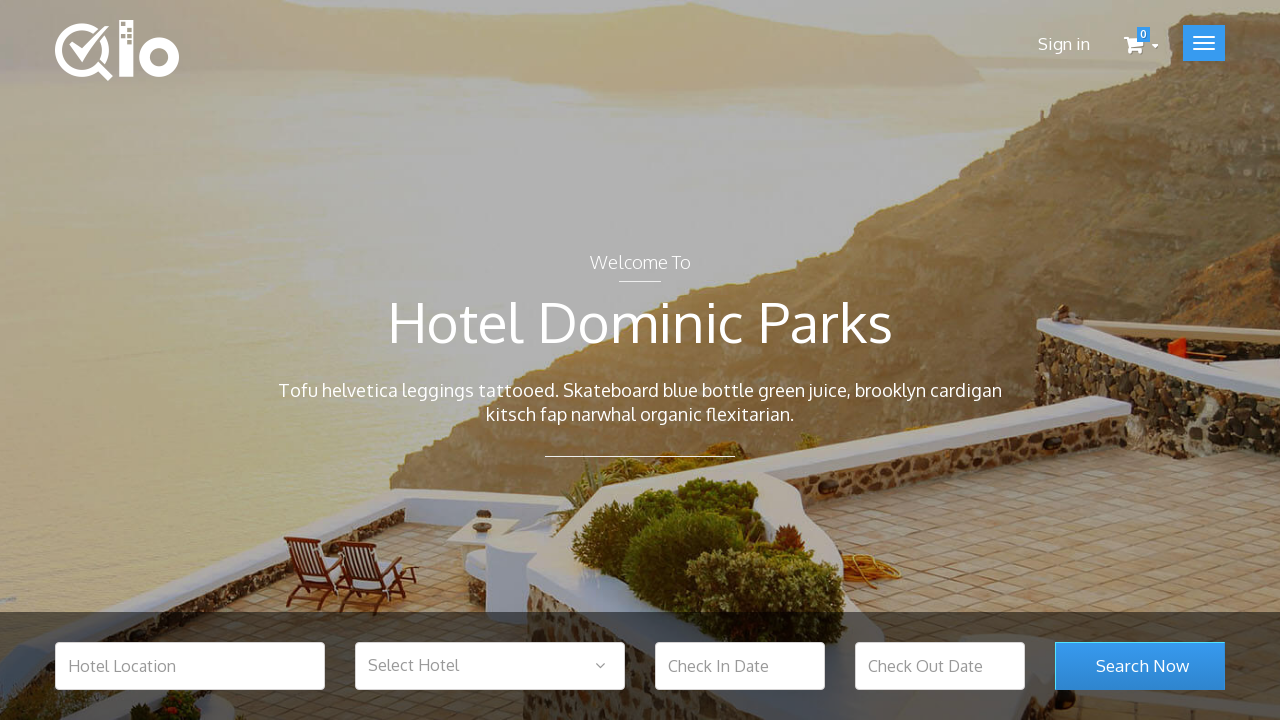

Filled hotel location input field with 'Warsaw' on #hotel_location
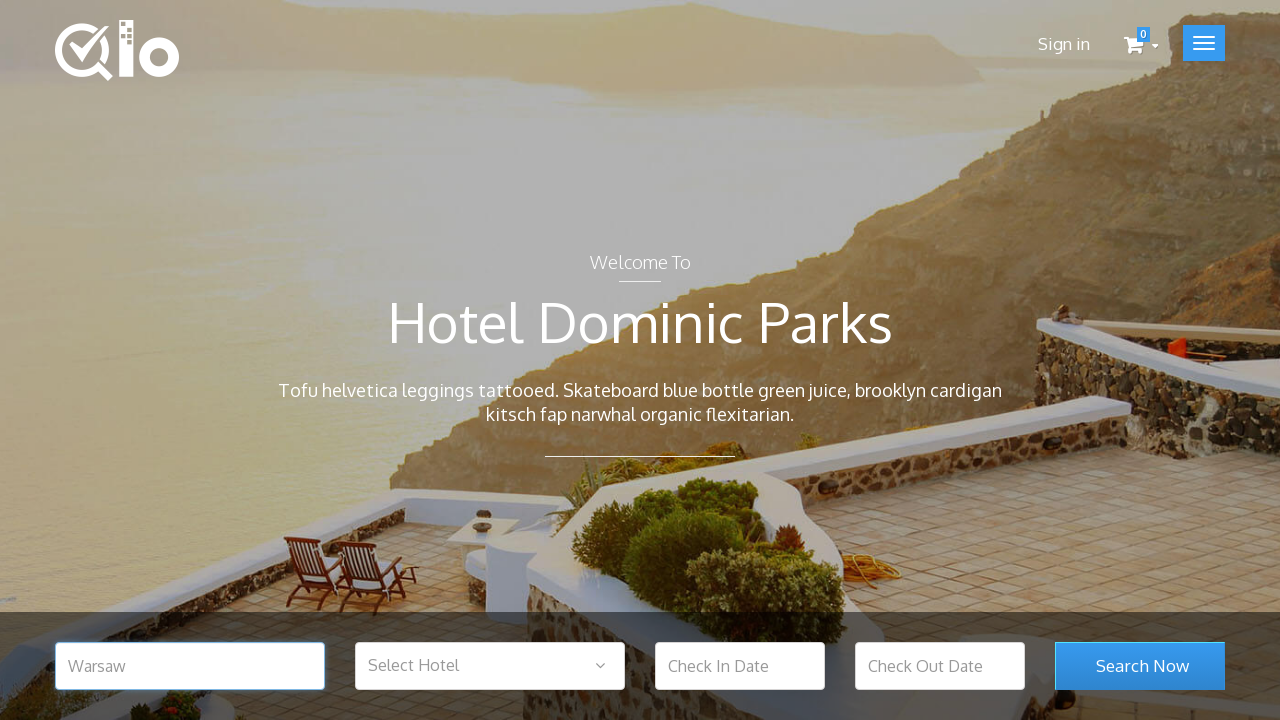

Clicked search button to initiate hotel search at (1140, 666) on #search_room_submit
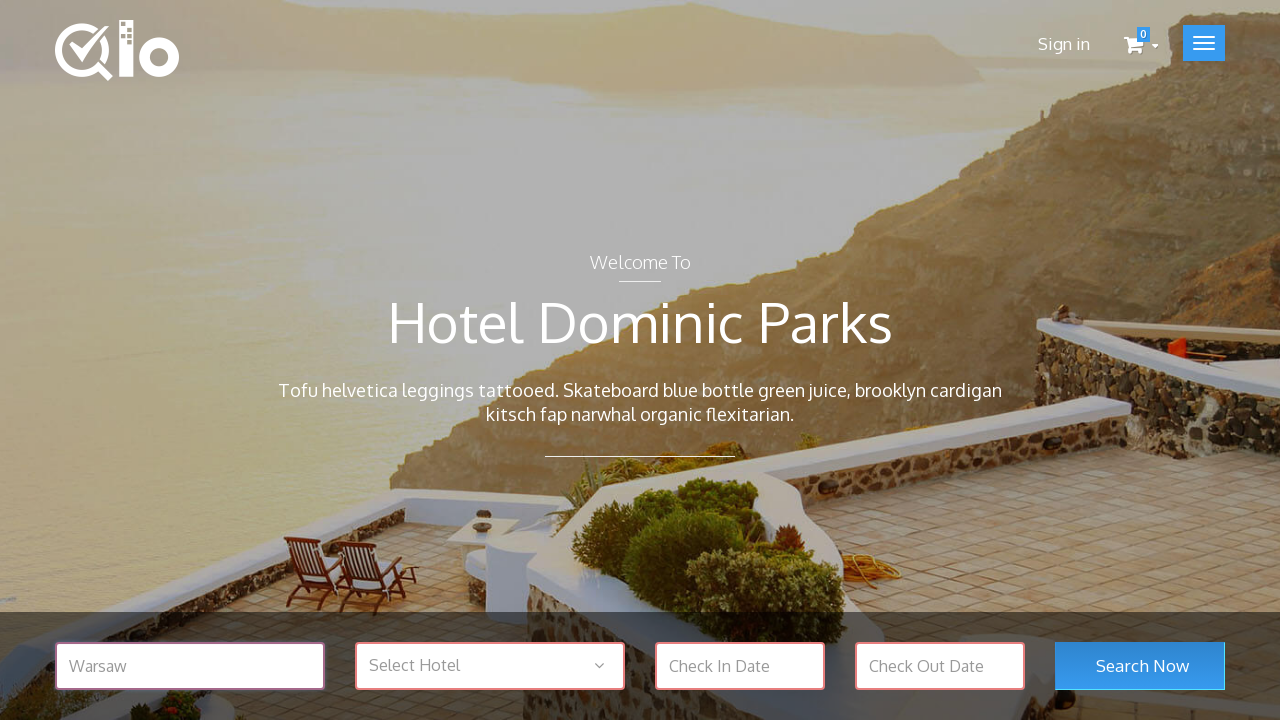

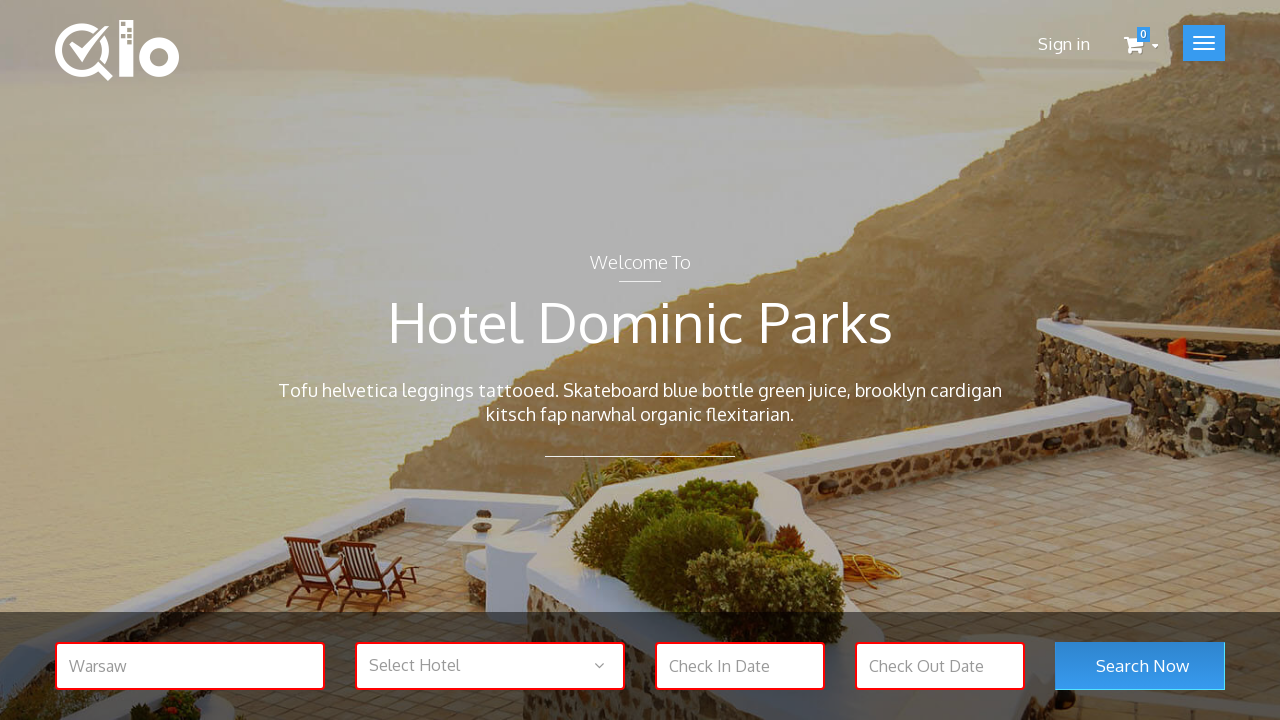